Tests a user registration form by filling in personal information including name, address, email, phone, hobbies, skills, password, date of birth, and gender selection.

Starting URL: http://demo.automationtesting.in/Index.html

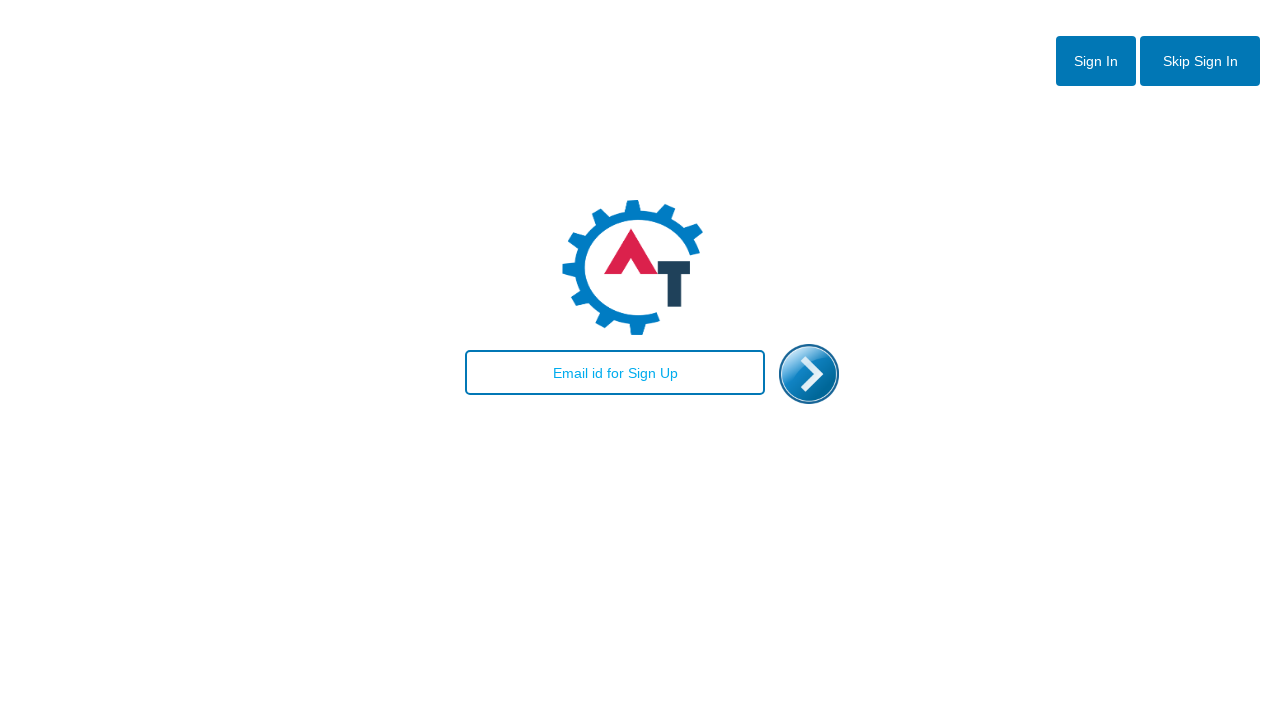

Clicked skip sign in button at (1200, 61) on #btn2
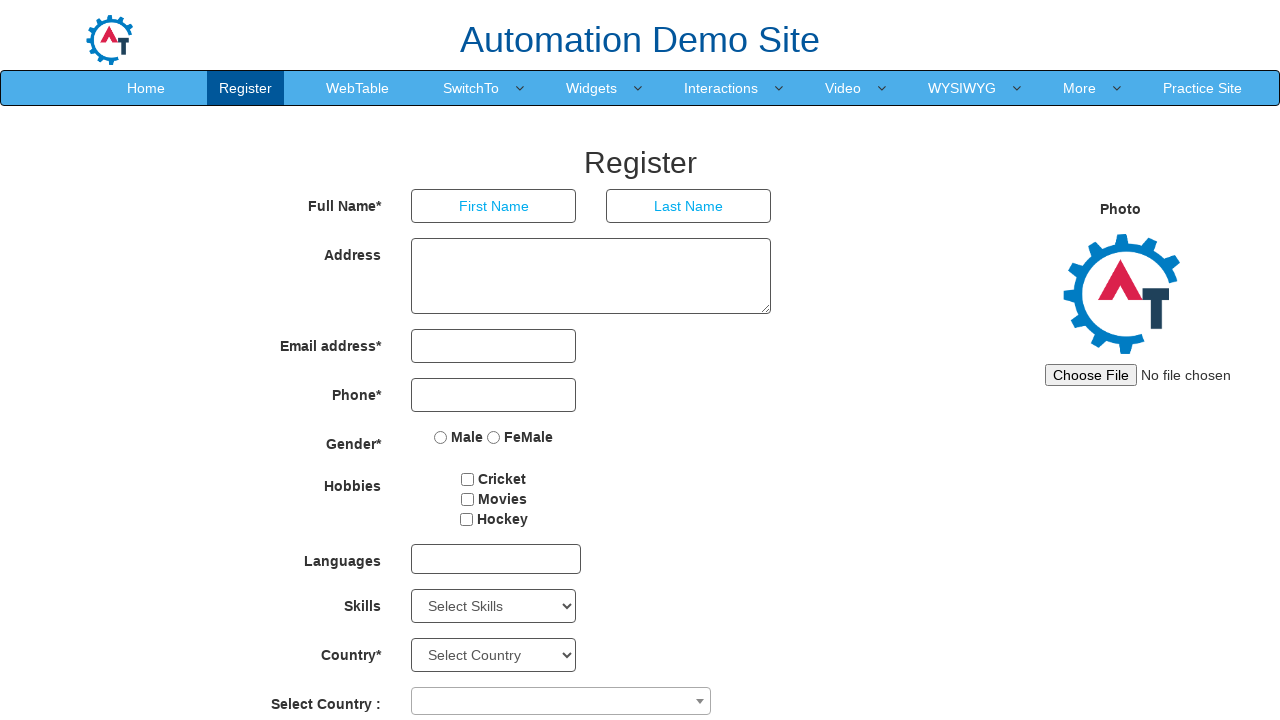

Filled first name with 'Maricarmen' on input[placeholder='First Name']
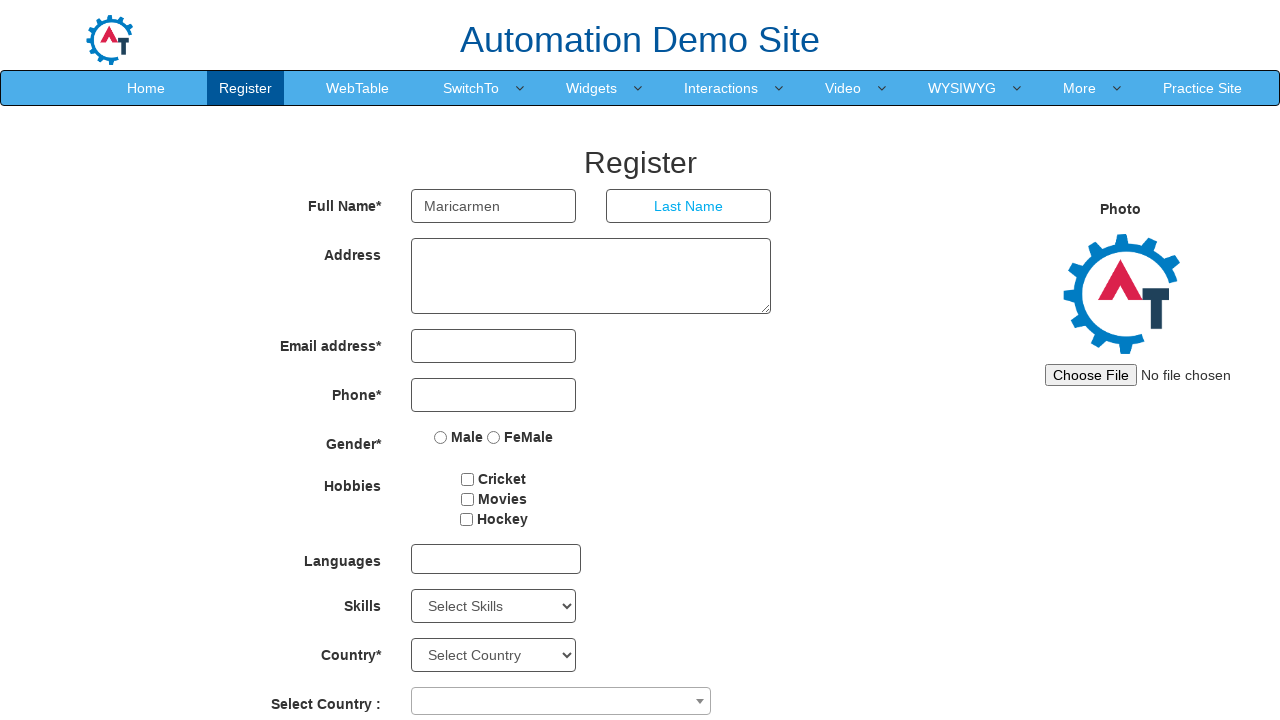

Filled last name with 'Manolache' on input[placeholder='Last Name']
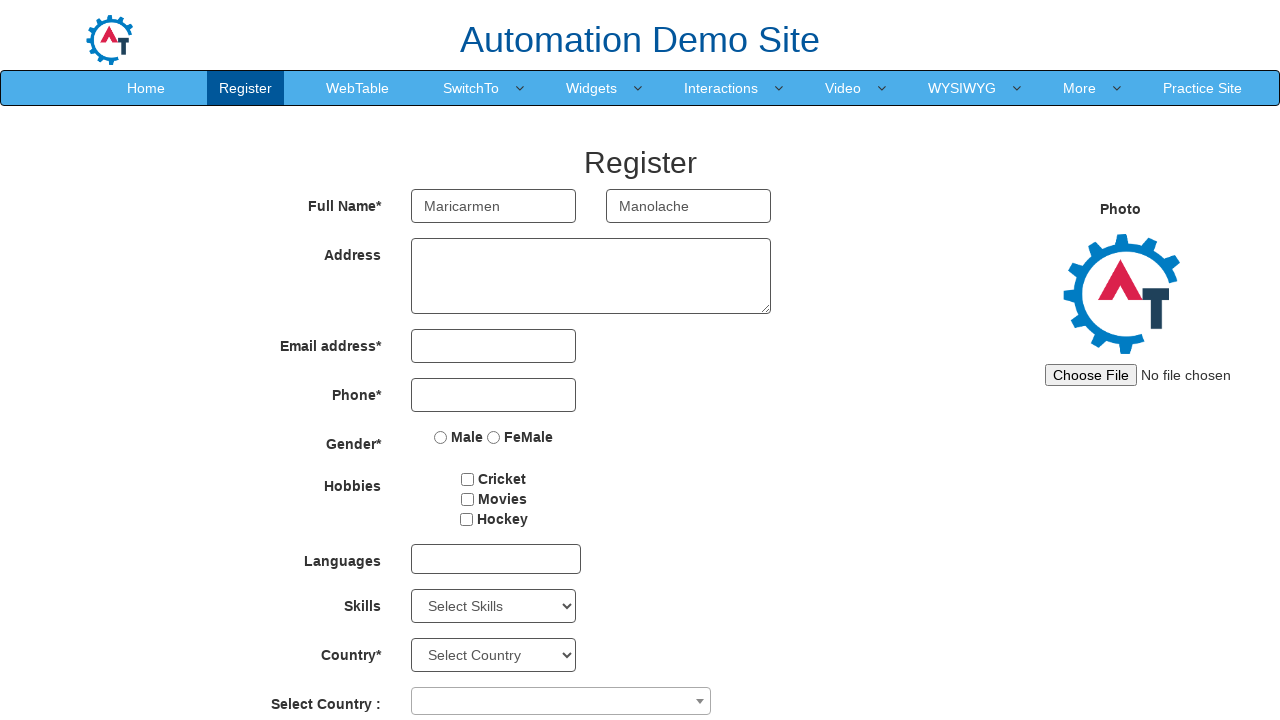

Filled address with 'Floresti' on [ng-model='Adress']
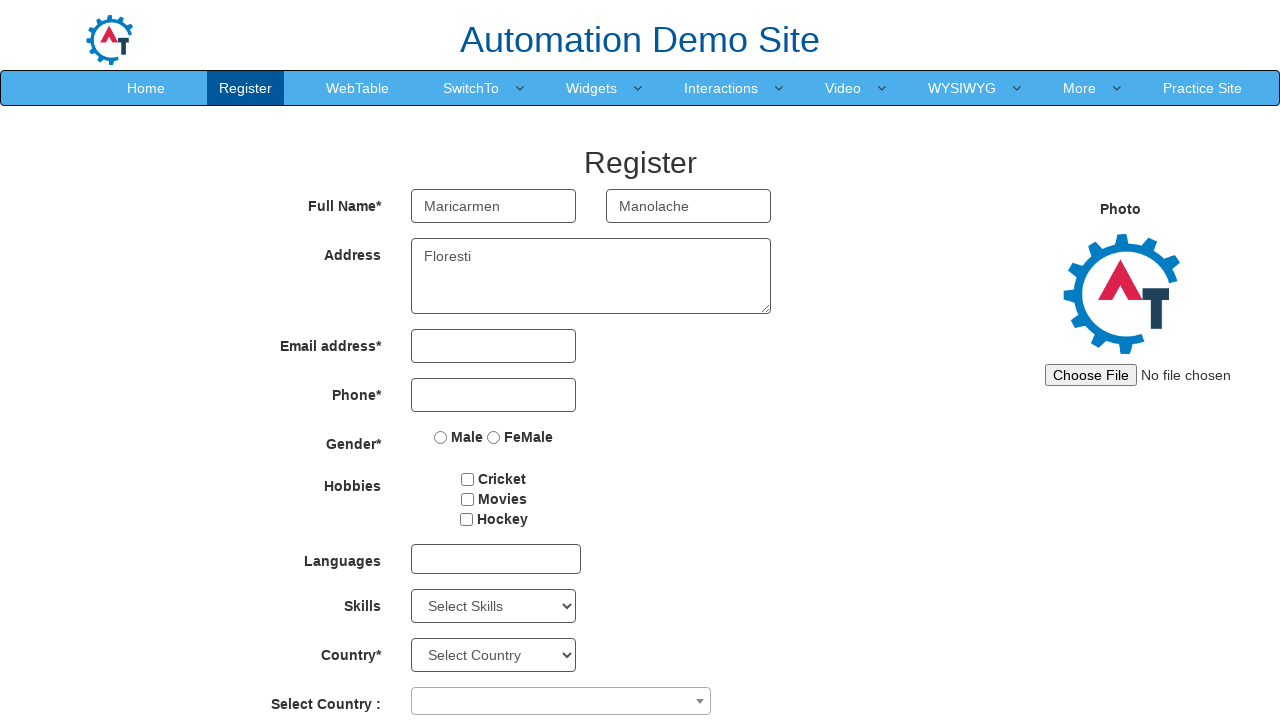

Filled email address with 'manolache.maricarmen7@gmail.com' on [ng-model='EmailAdress']
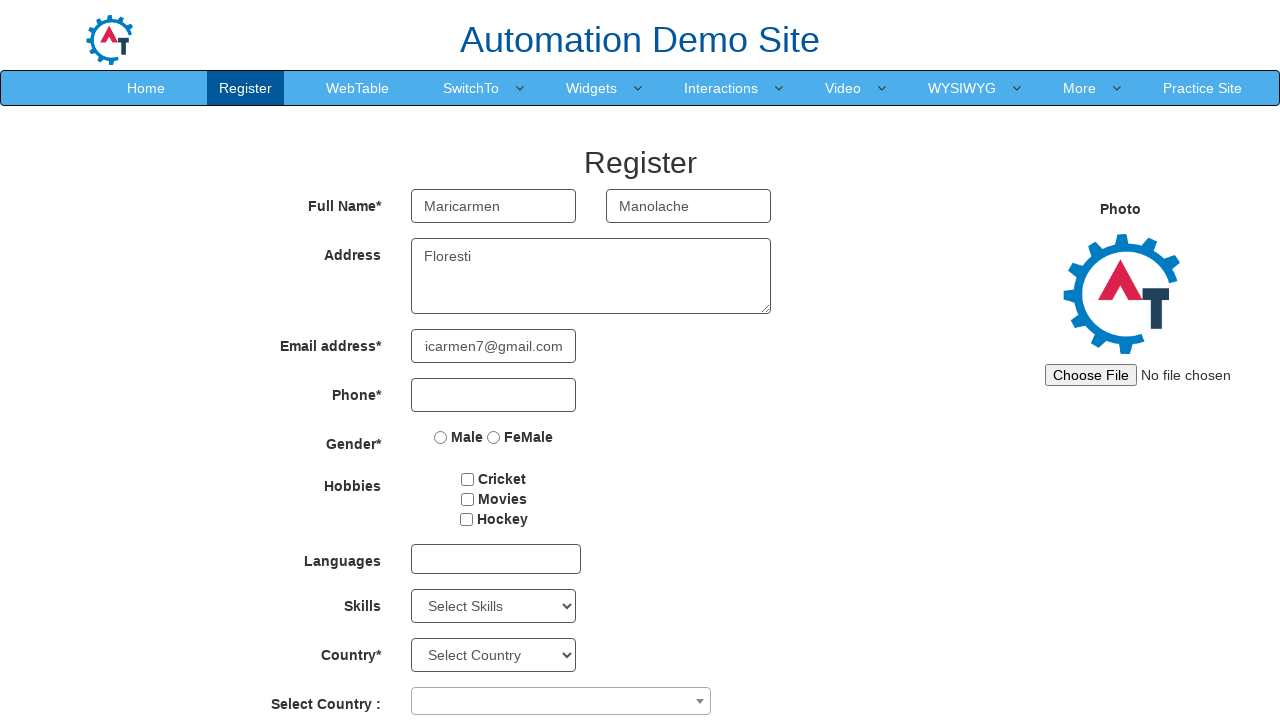

Filled phone number with '0753603027' on [ng-model='Phone']
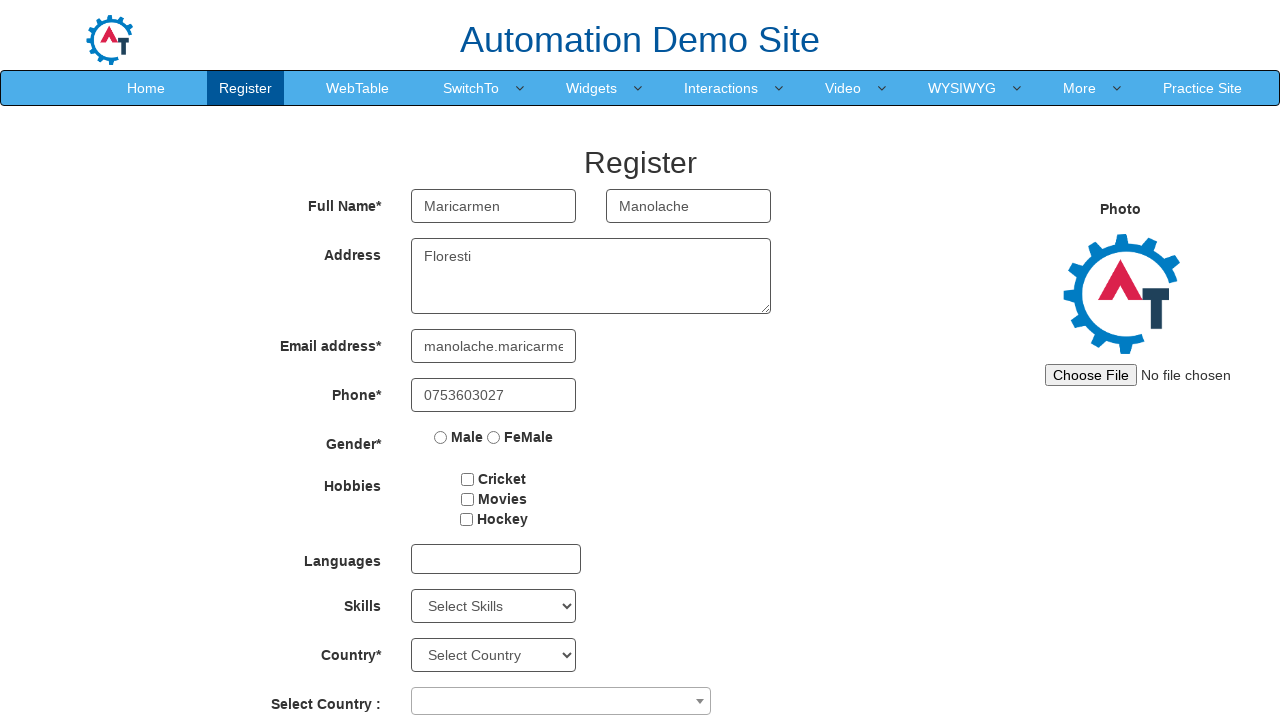

Selected first hobby checkbox at (468, 479) on #checkbox1
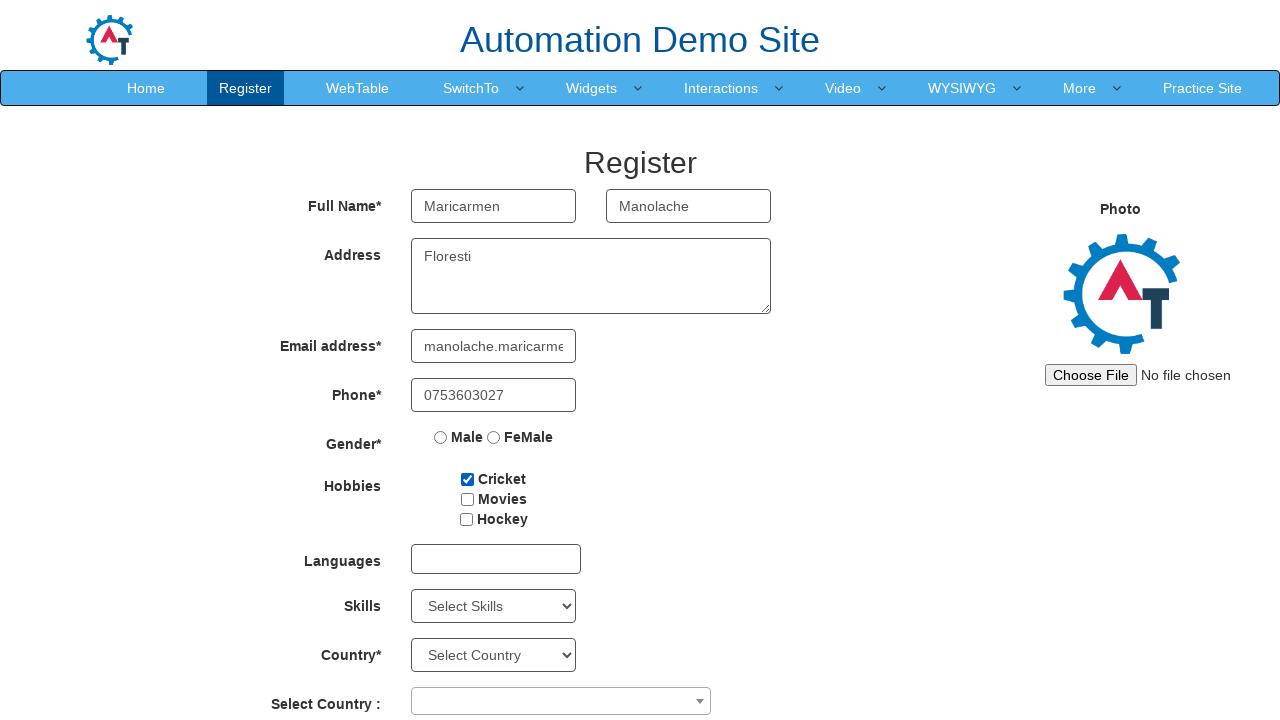

Selected third hobby checkbox at (466, 519) on #checkbox3
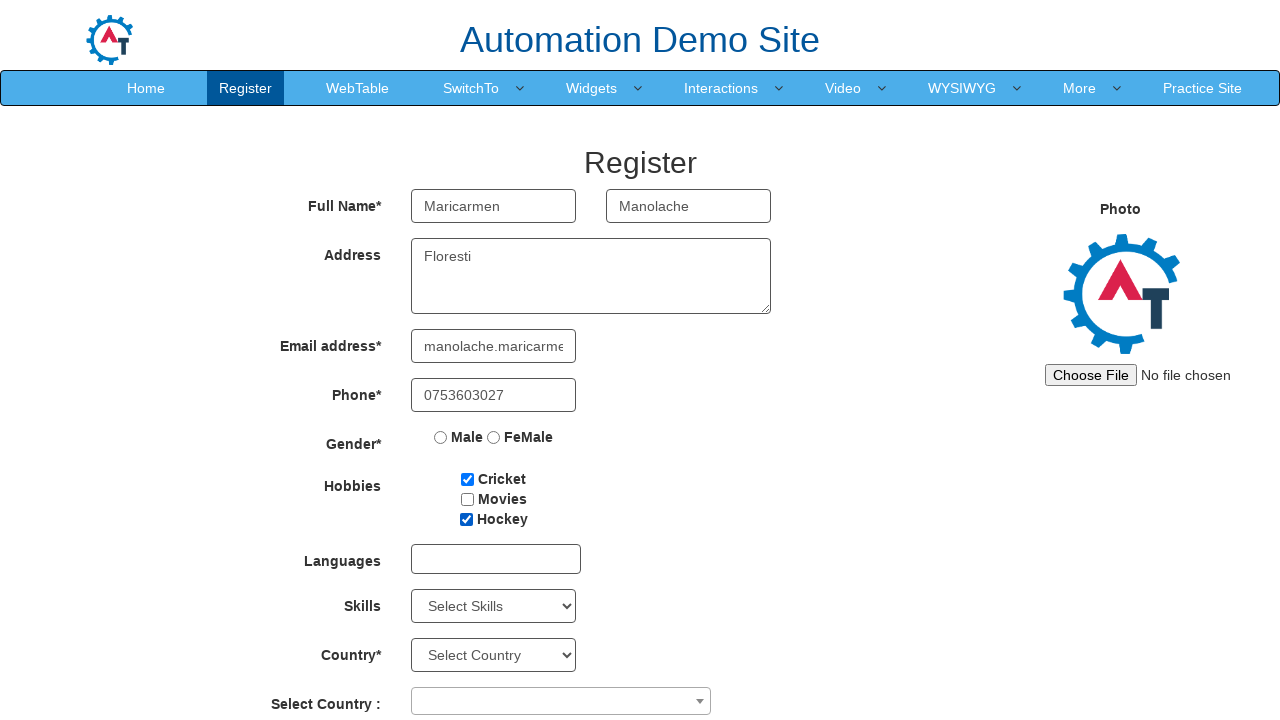

Selected skill 'Adobe Photoshop' from dropdown on #Skills
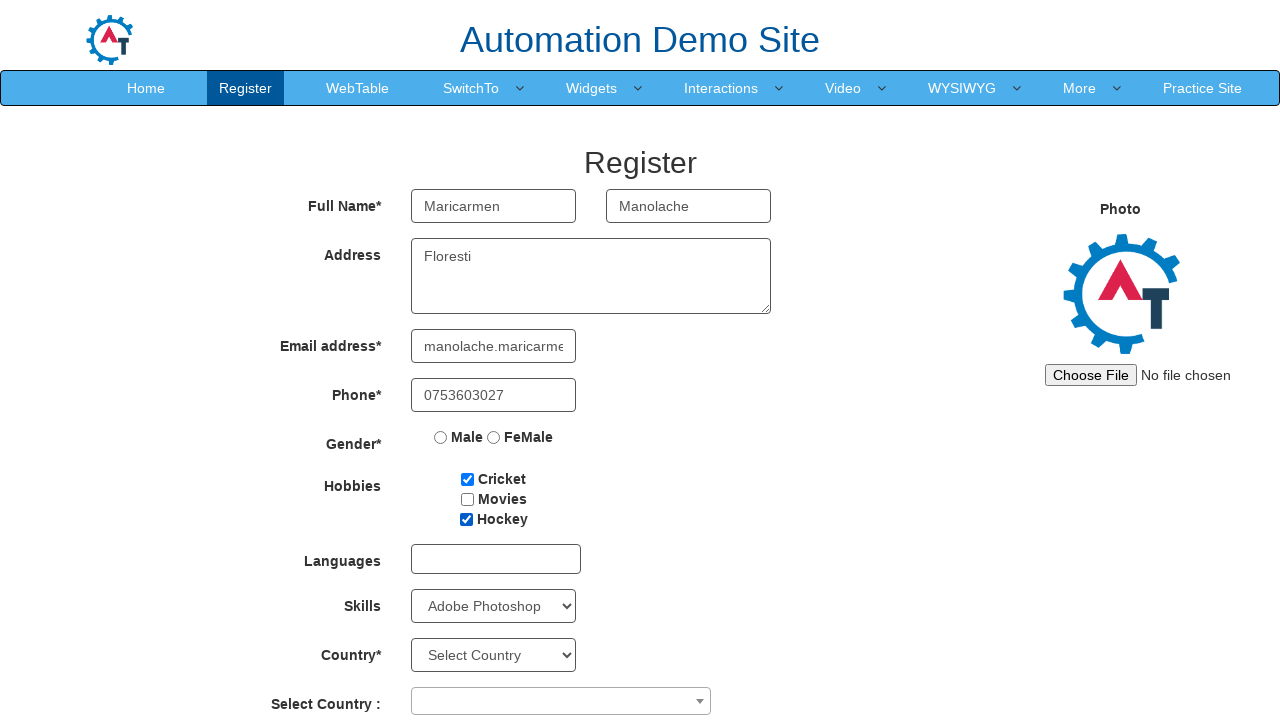

Filled second password field with 'Maricarmen' on #secondpassword
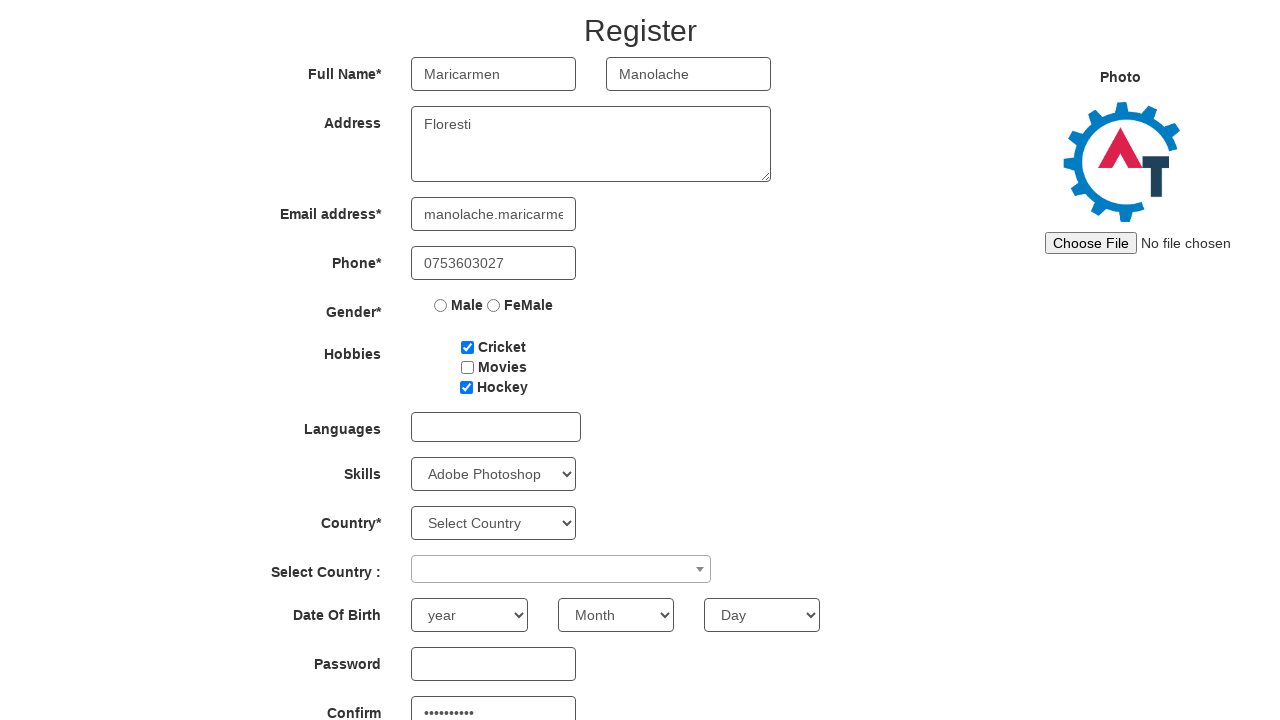

Filled first password field with 'Maricarmen' on #firstpassword
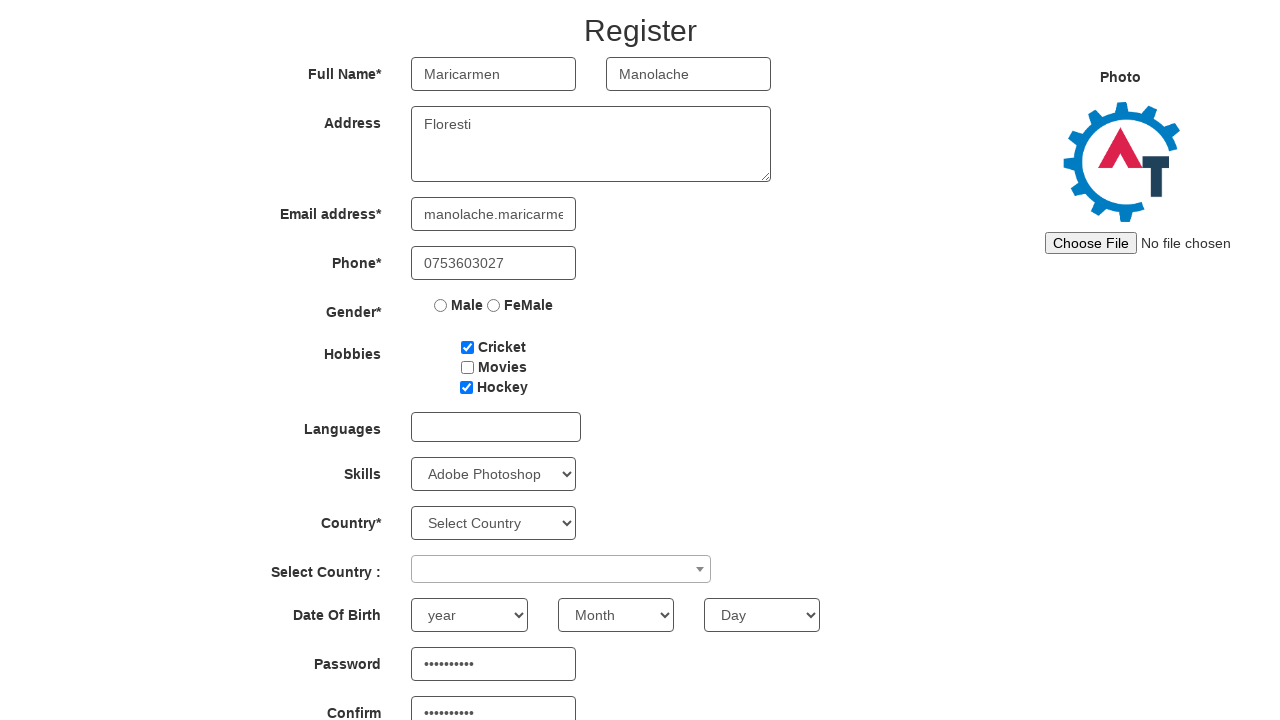

Selected year of birth '1998' on //html/body/section/div/div/div[2]/form/div[11]/div[1]/select
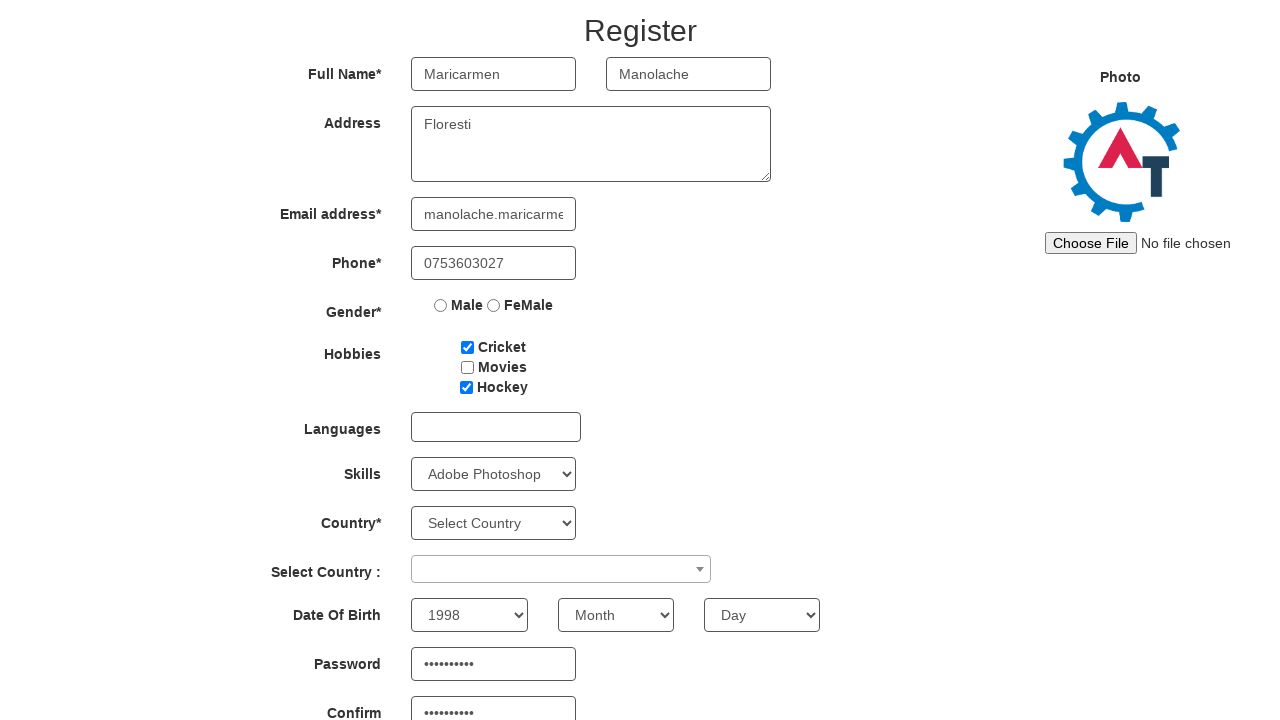

Selected month of birth 'July' on [ng-model='monthbox']
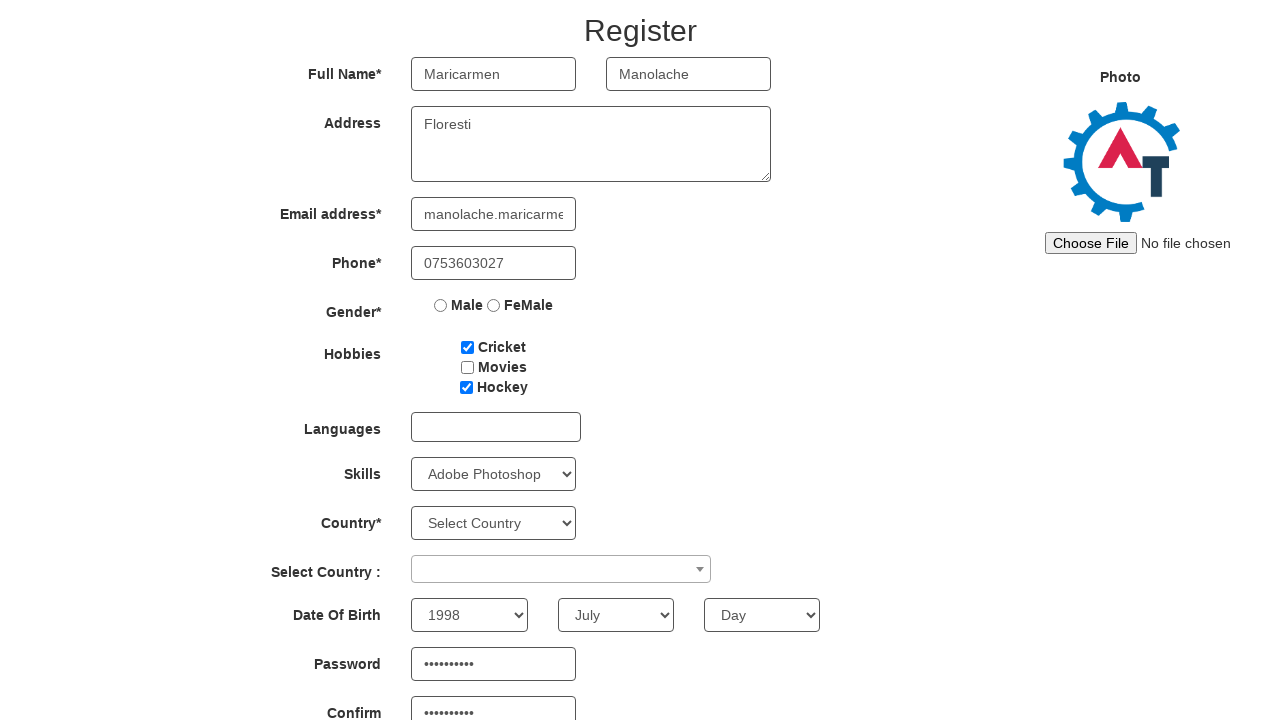

Selected day of birth at index 7 on #daybox
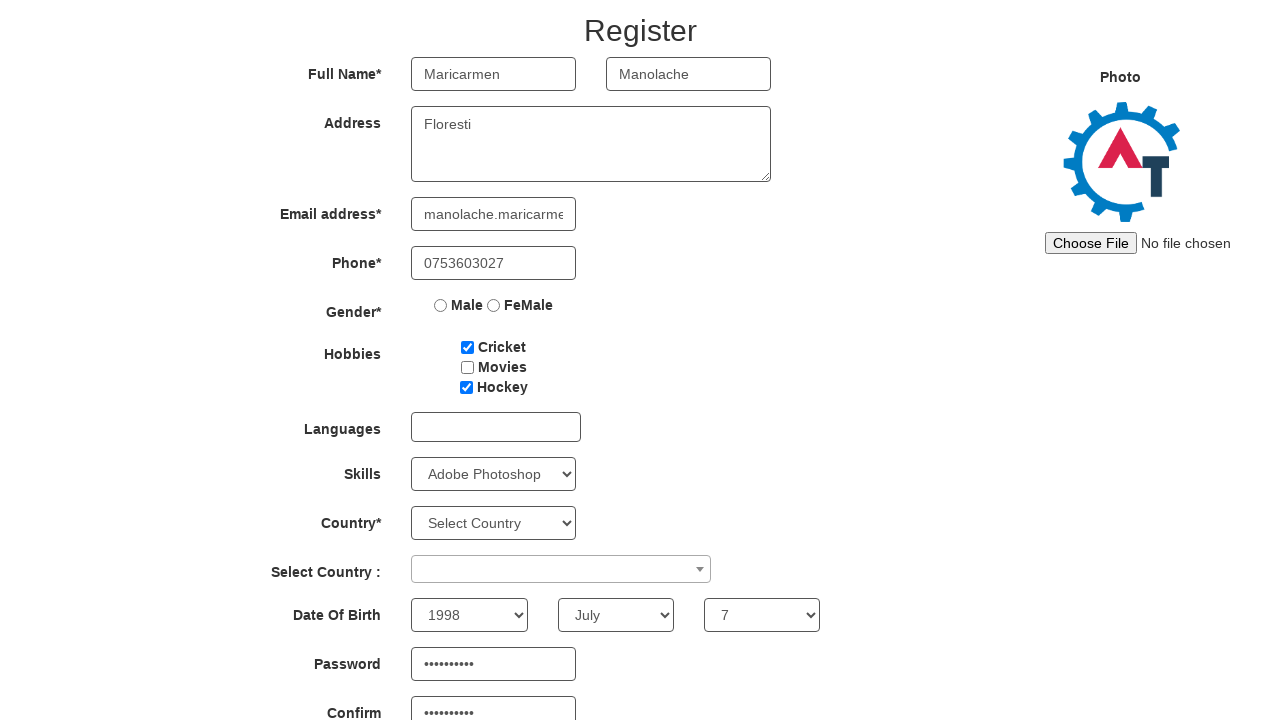

Selected gender 'FeMale' at (494, 305) on [value='FeMale']
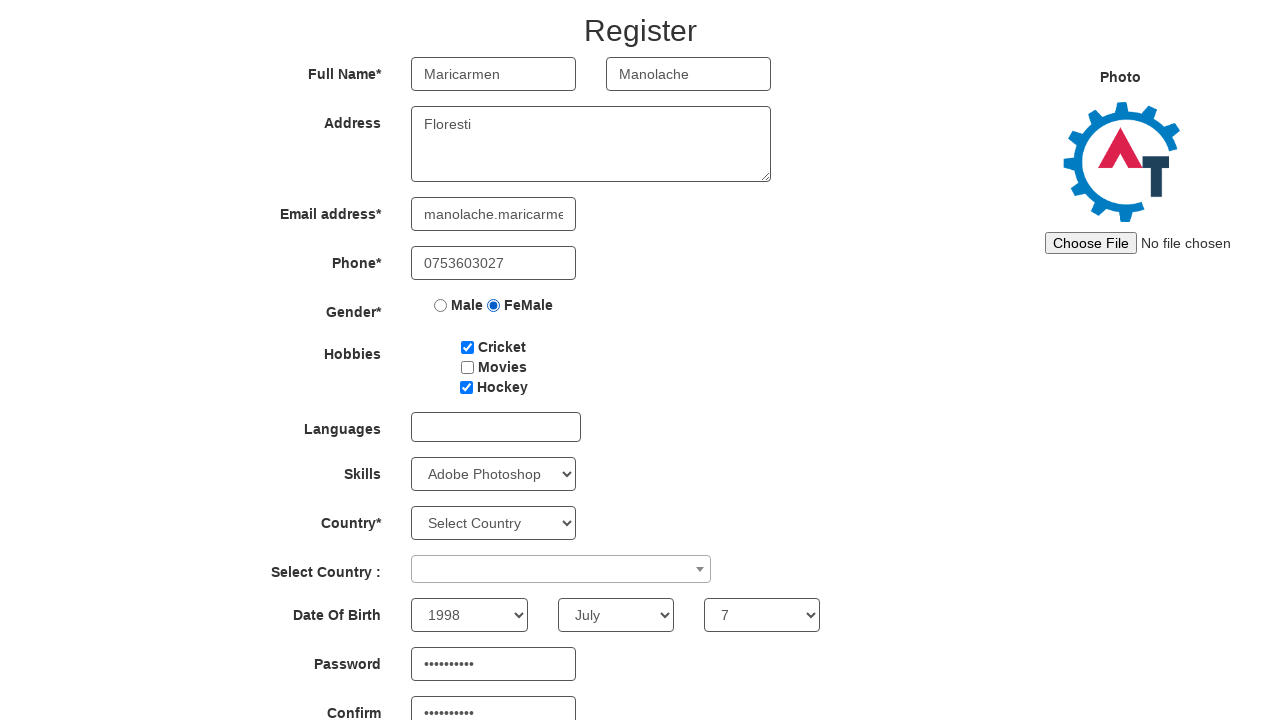

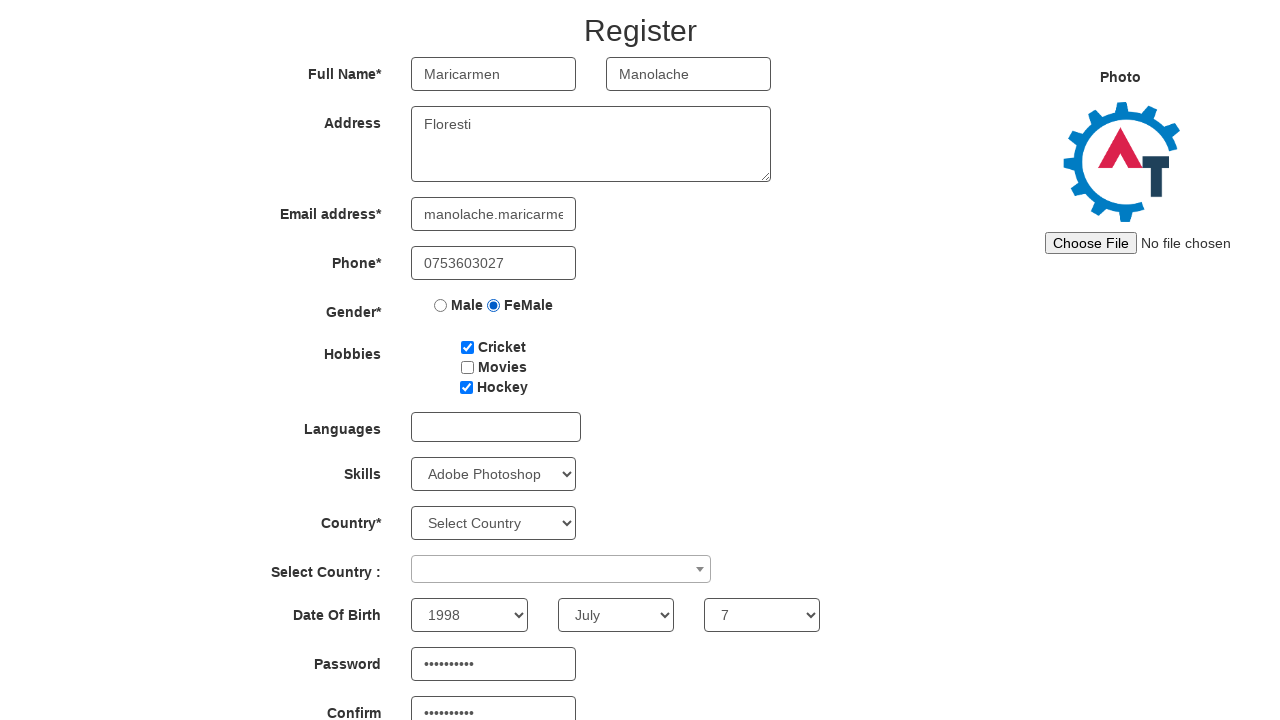